Tests JavaScript confirm dialog by clicking the second alert button, verifying the confirm text, dismissing it, and verifying the cancel result

Starting URL: https://the-internet.herokuapp.com/javascript_alerts

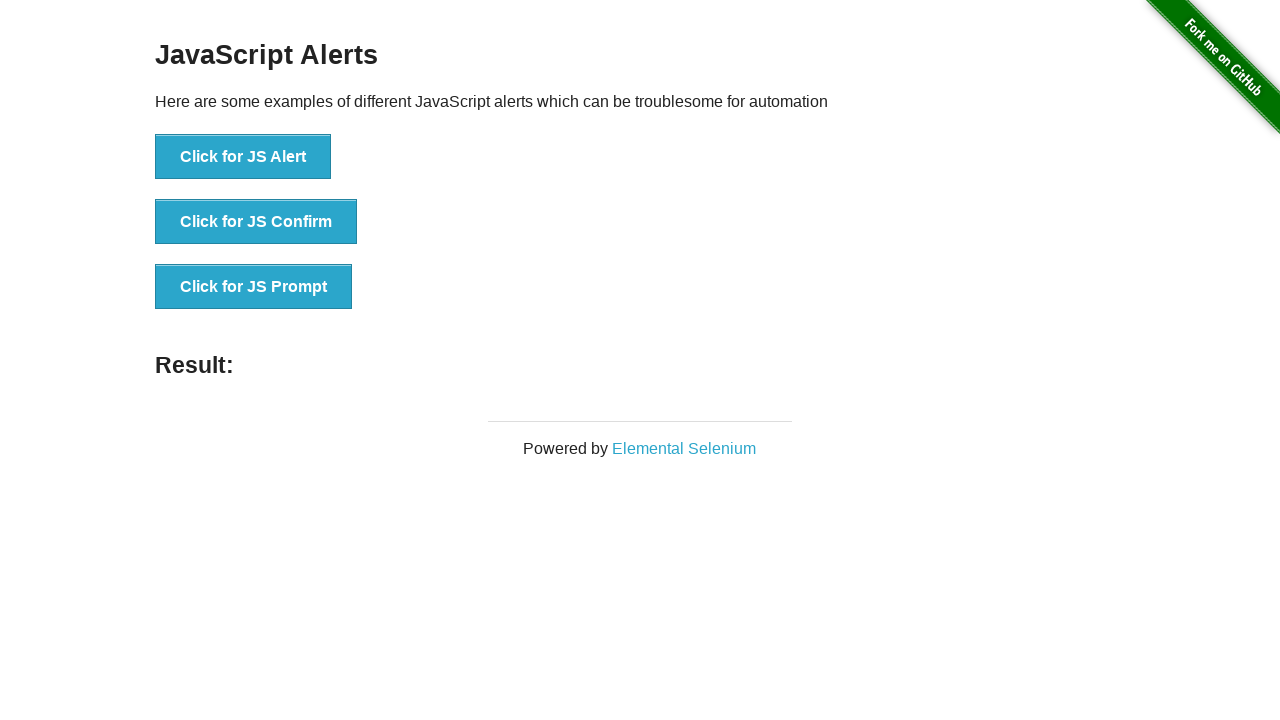

Clicked the second alert button to trigger confirm dialog at (256, 222) on (//button)[2]
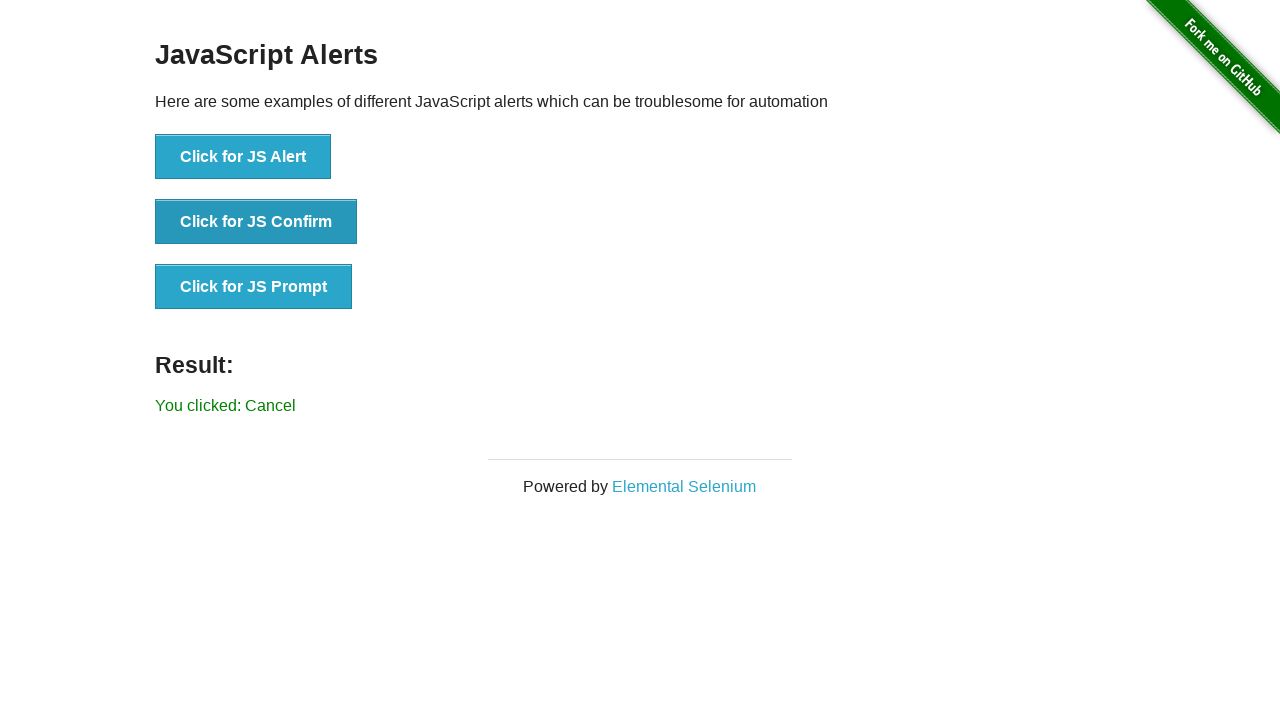

Set up dialog handler to dismiss the confirm dialog
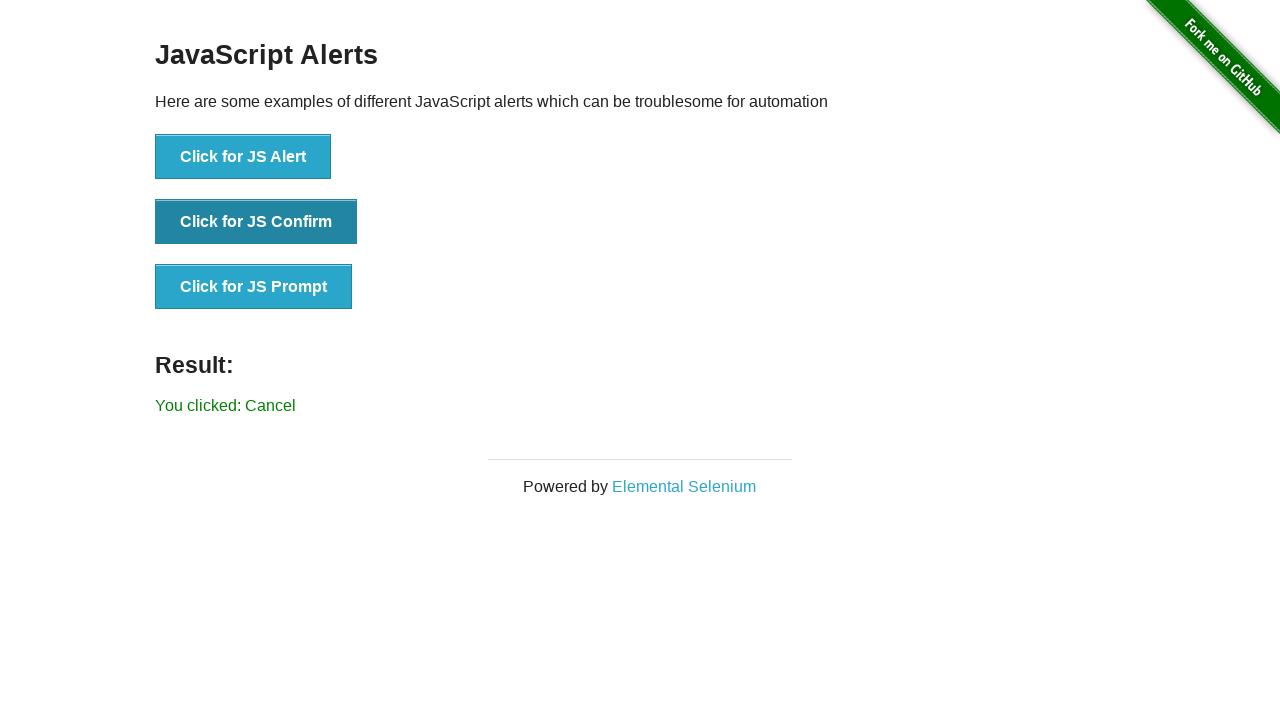

Waited for result text to appear
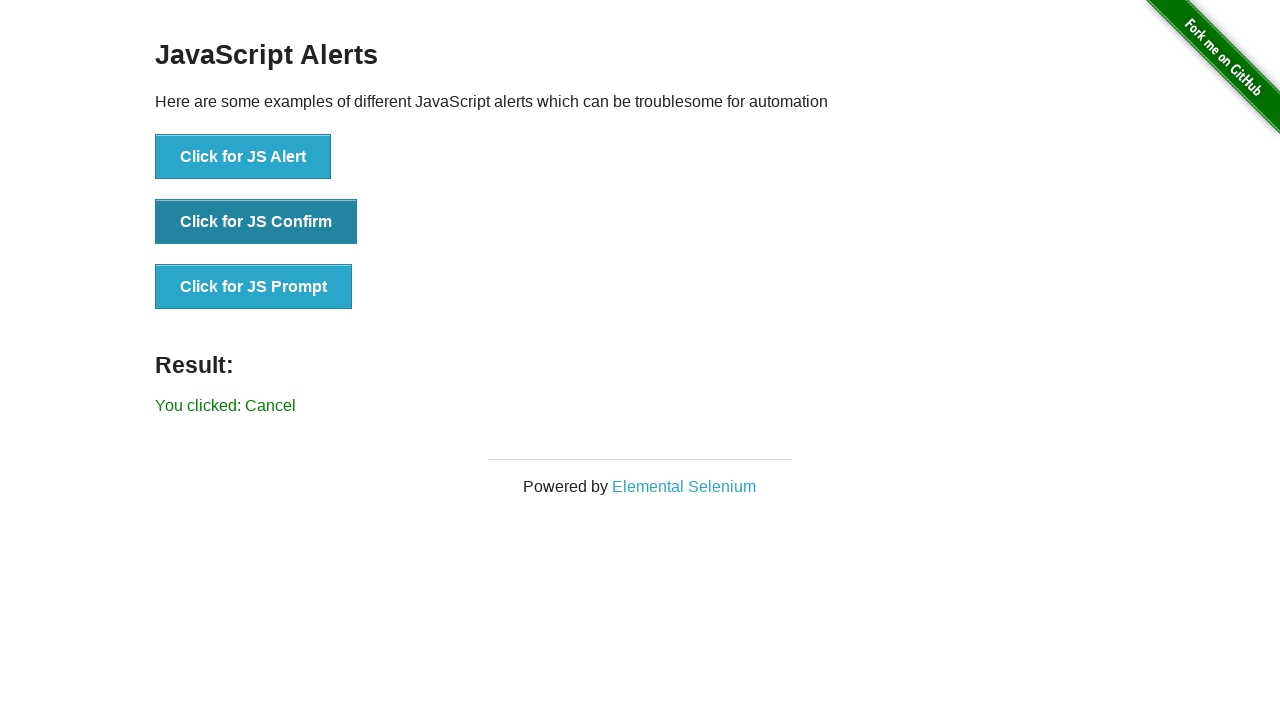

Retrieved result text from page
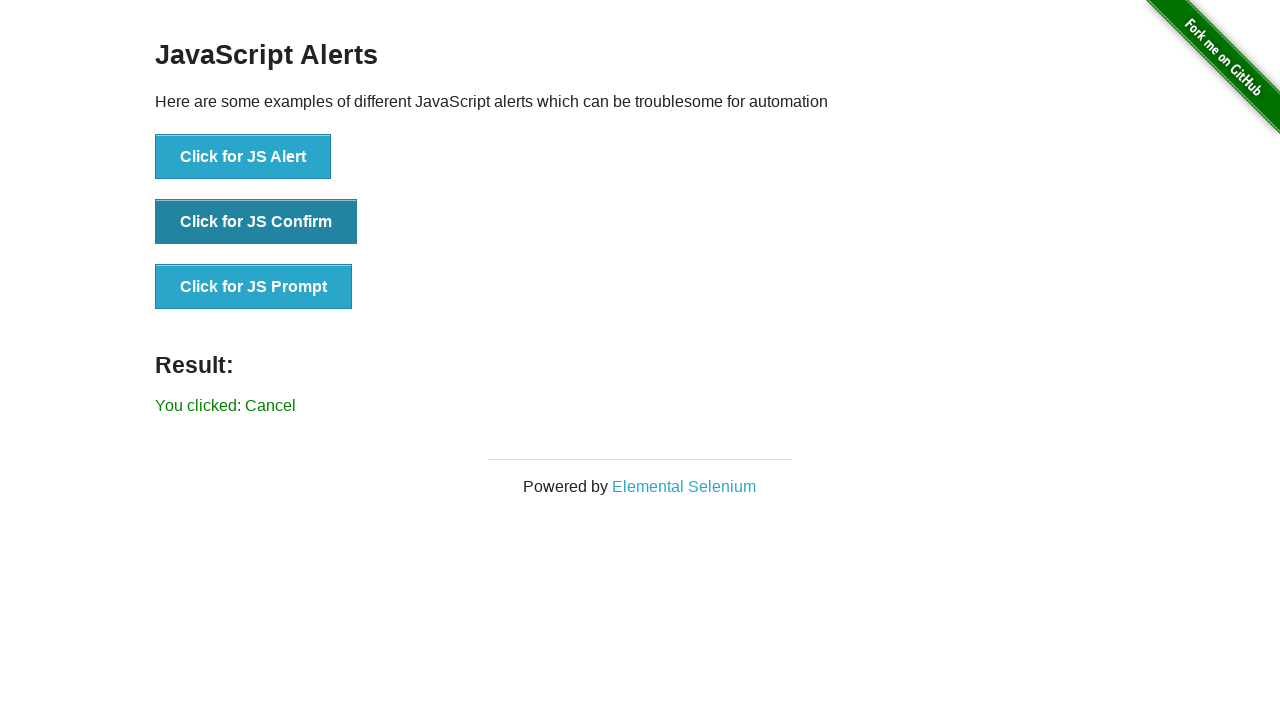

Verified result text matches 'You clicked: Cancel'
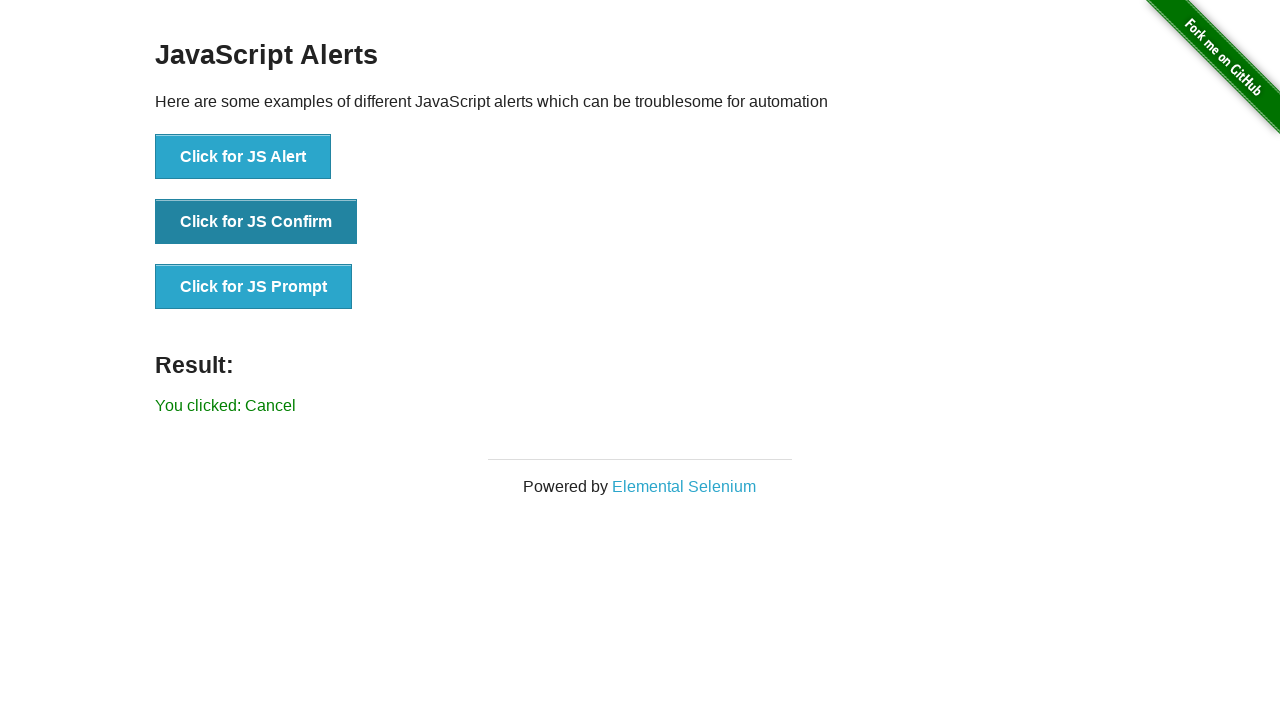

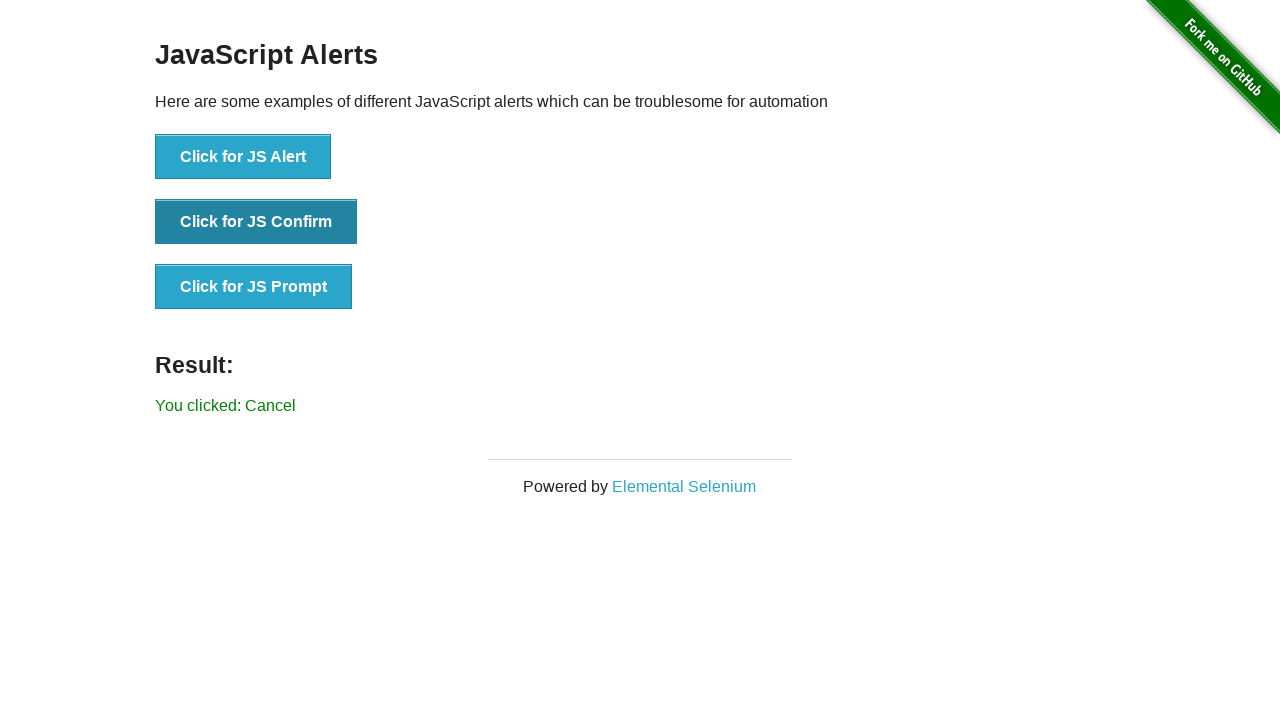